Tests the Python.org homepage and about page, verifying correct titles on each page

Starting URL: http://python.org

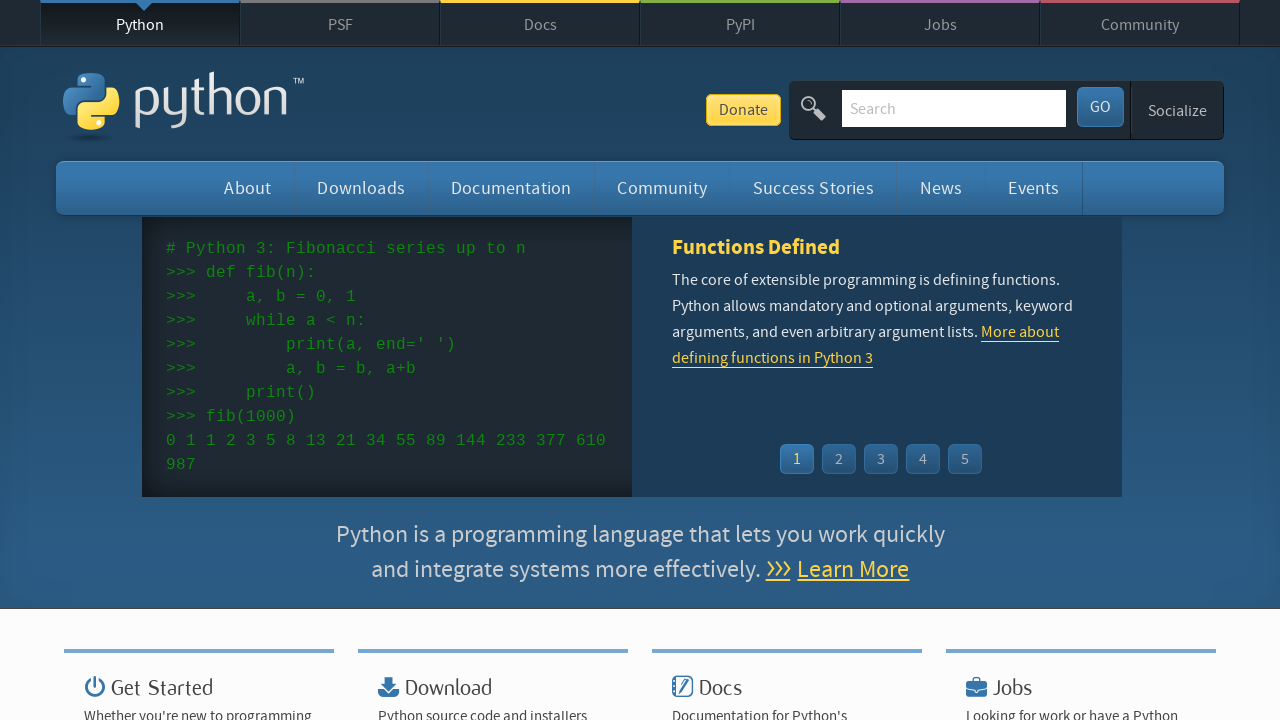

Verified homepage title contains 'Python'
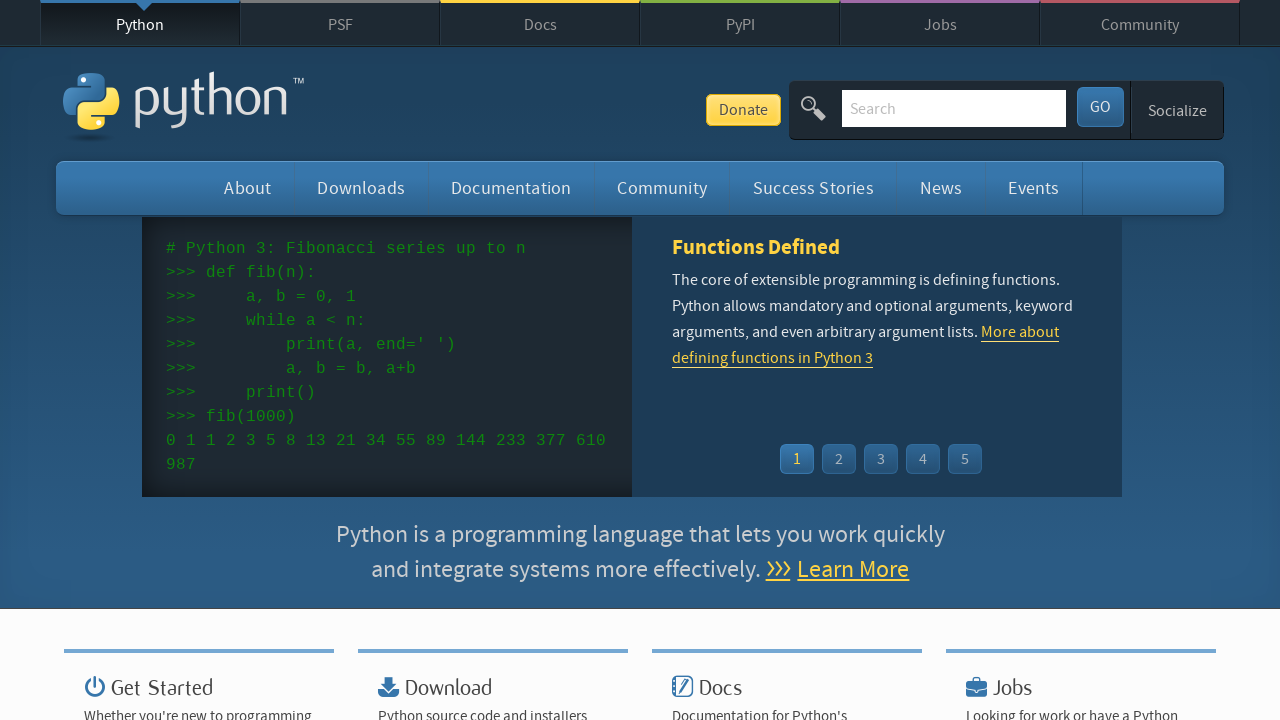

Navigated to Python.org about page
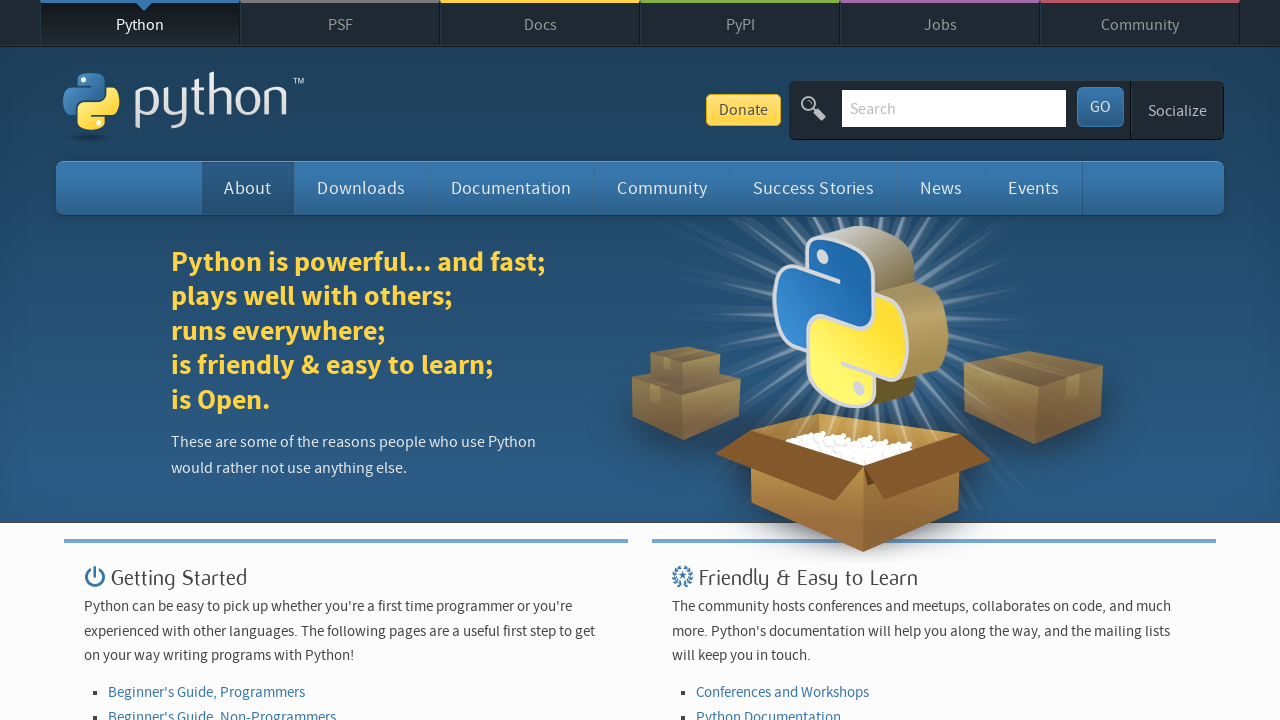

Verified about page title contains 'About Python'
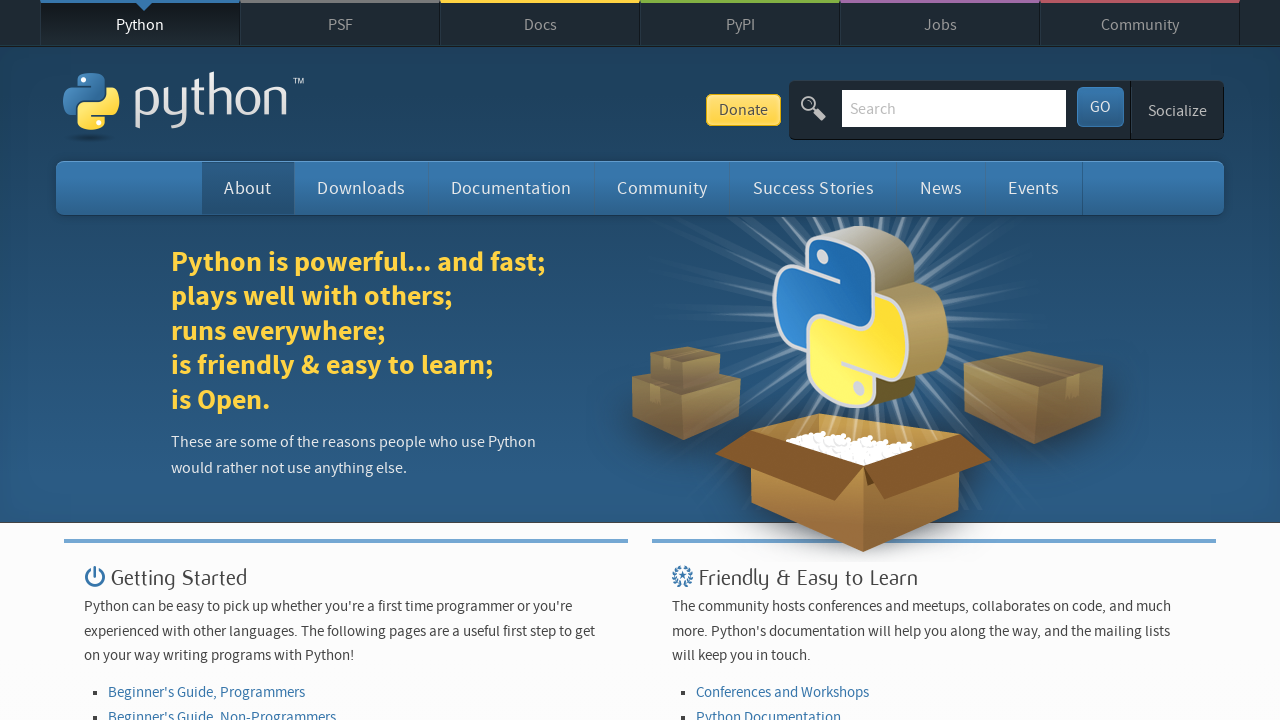

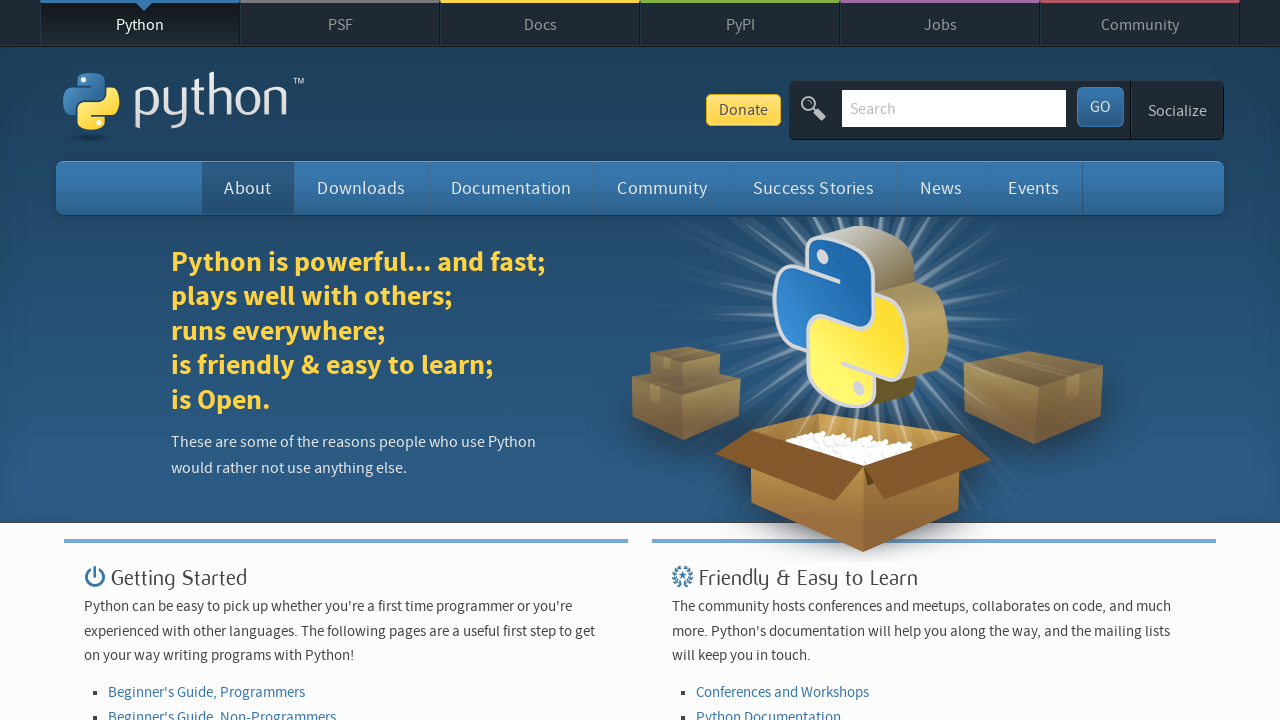